Tests contact form validation by submitting an invalid email address and verifying error handling

Starting URL: https://www.grupo-global.com.ar/

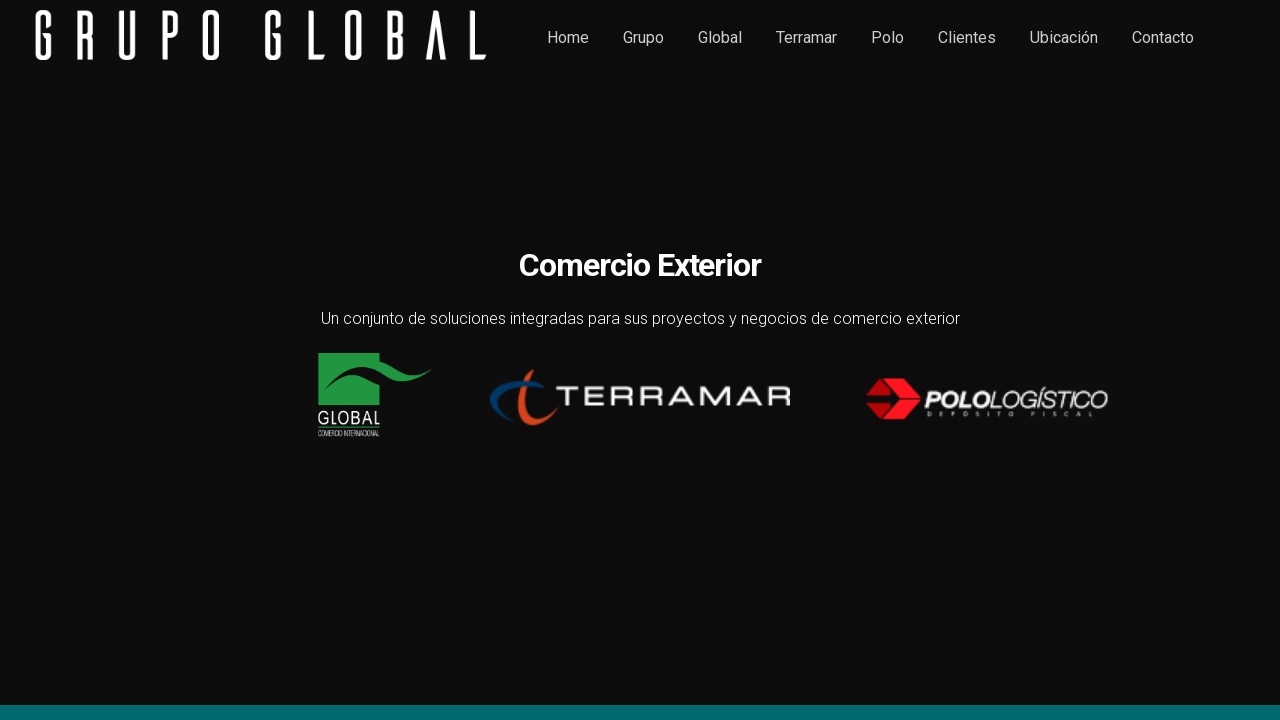

Clicked on contact section link at (1163, 37) on a[href='#contacto']
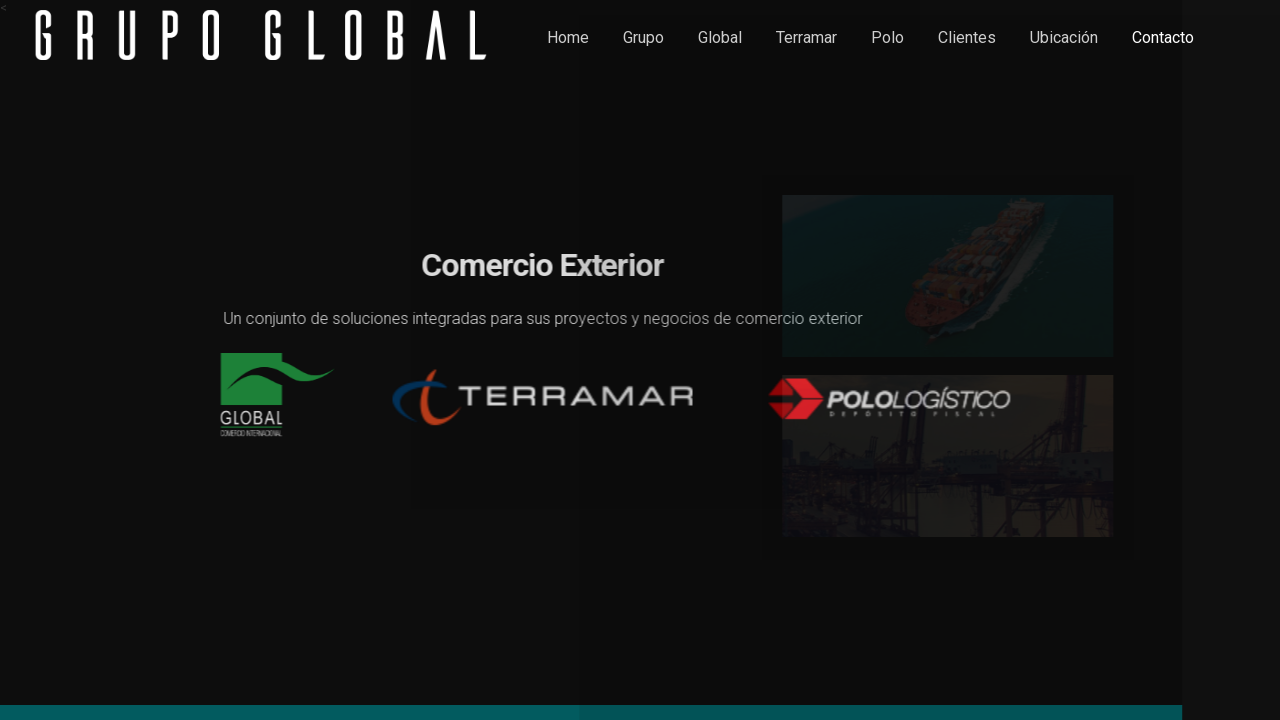

Filled name field with 'Juan Perez' on input[name='nombre']
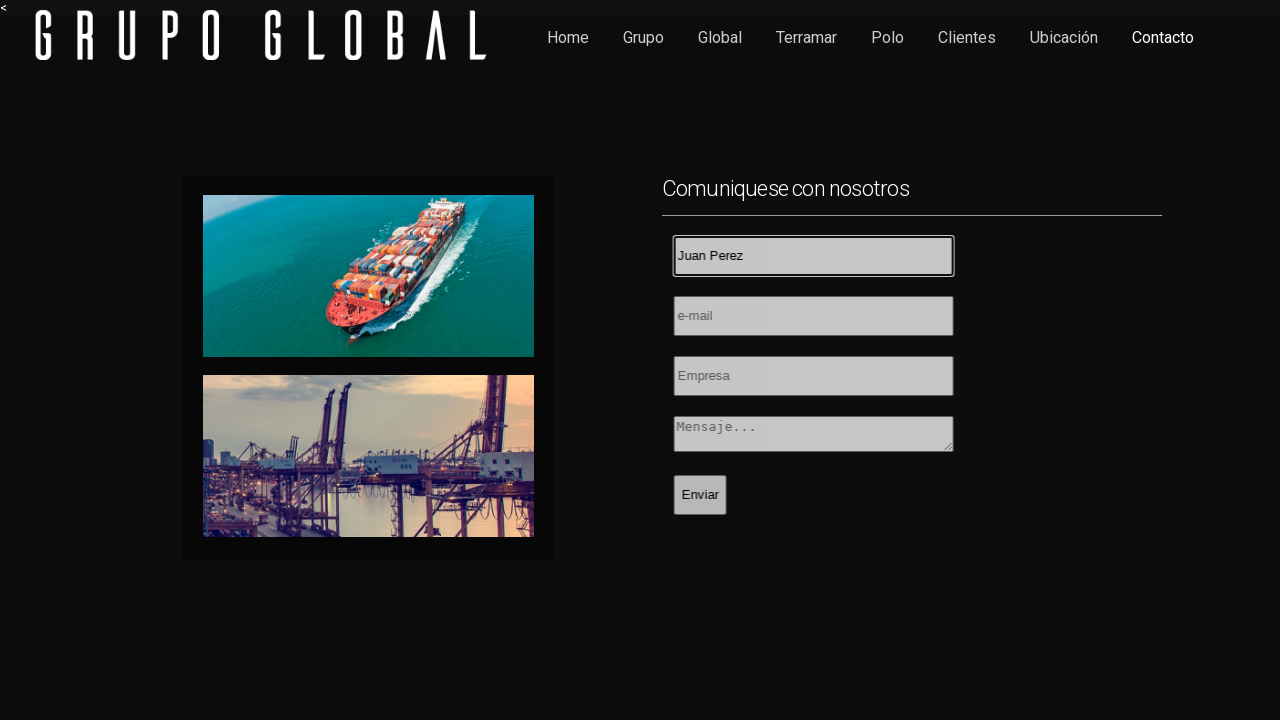

Filled email field with invalid email 'correoInvalido' on input[name='email']
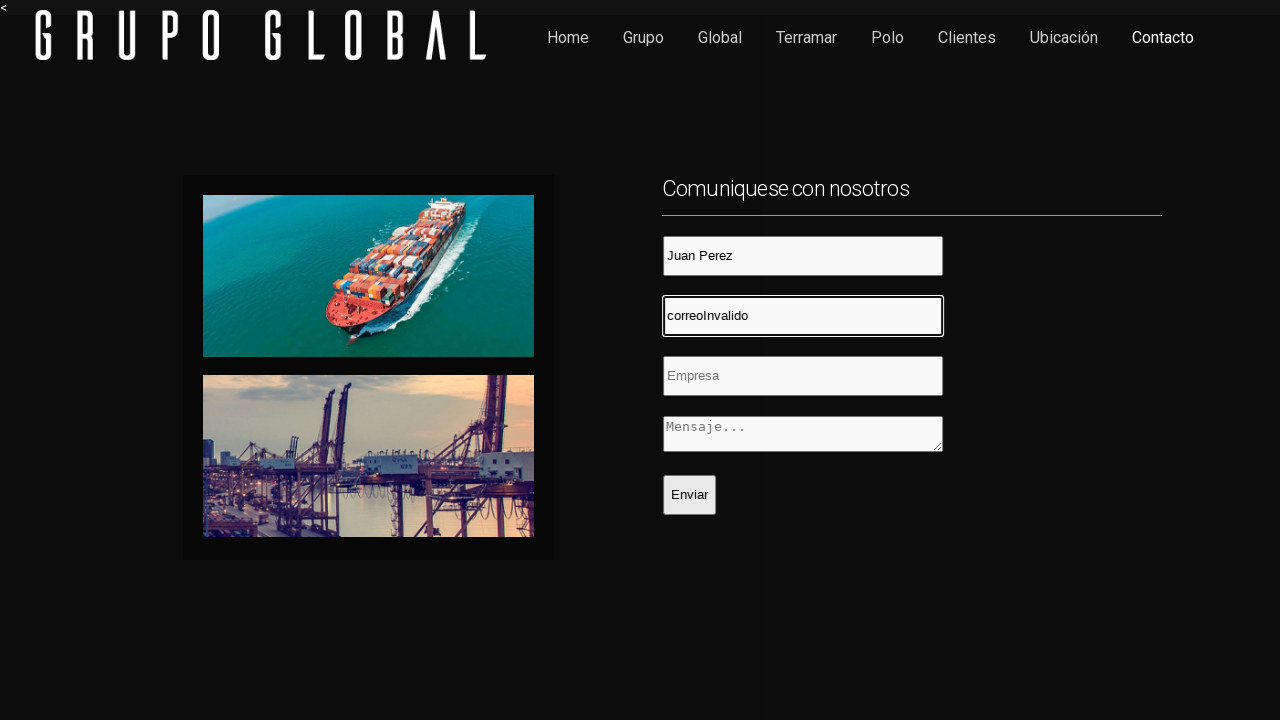

Filled company field with 'Hola, no tengo empresa' on input[name='empresa']
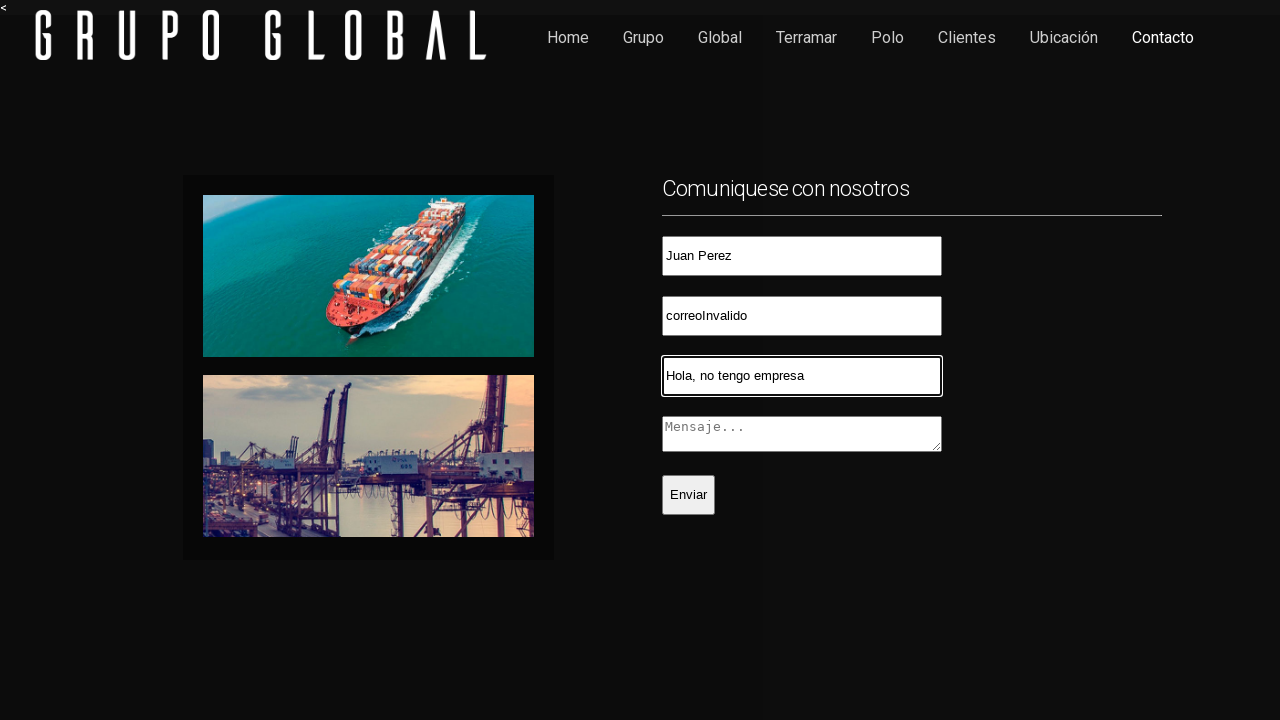

Filled message field with 'Hola.' on textarea[name='mensaje']
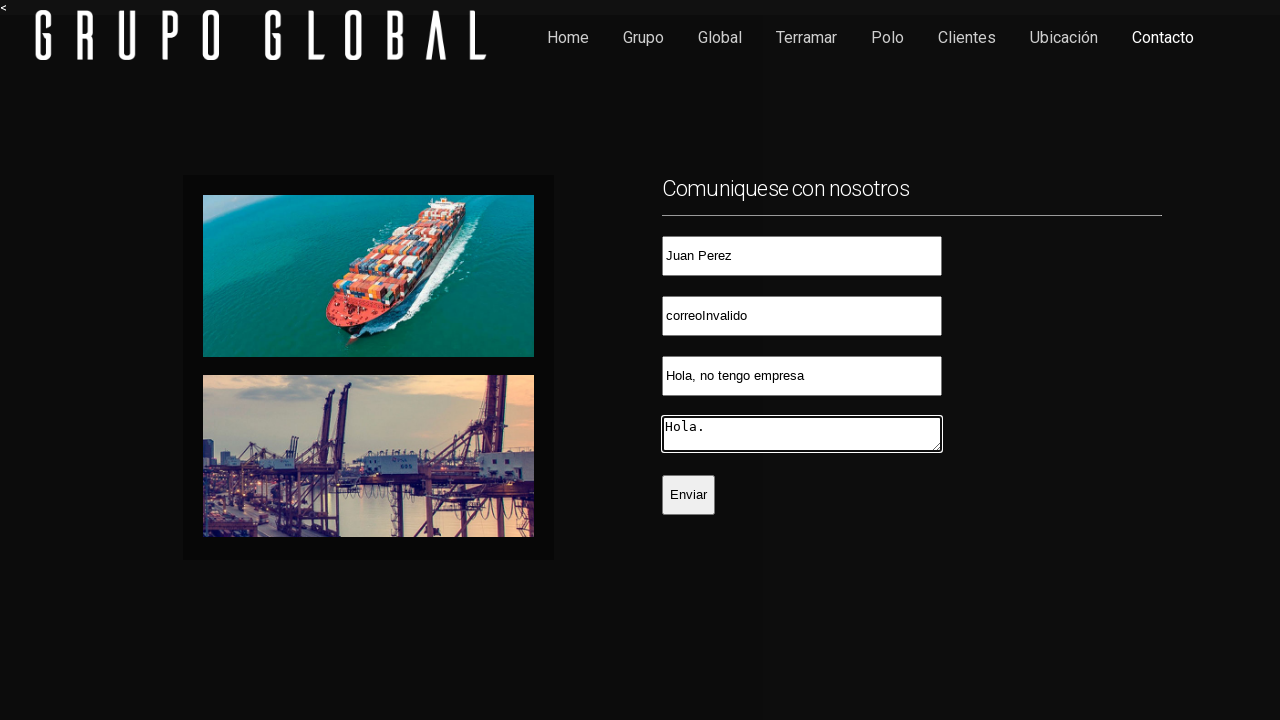

Clicked submit button to submit contact form at (688, 495) on button[name='submit']
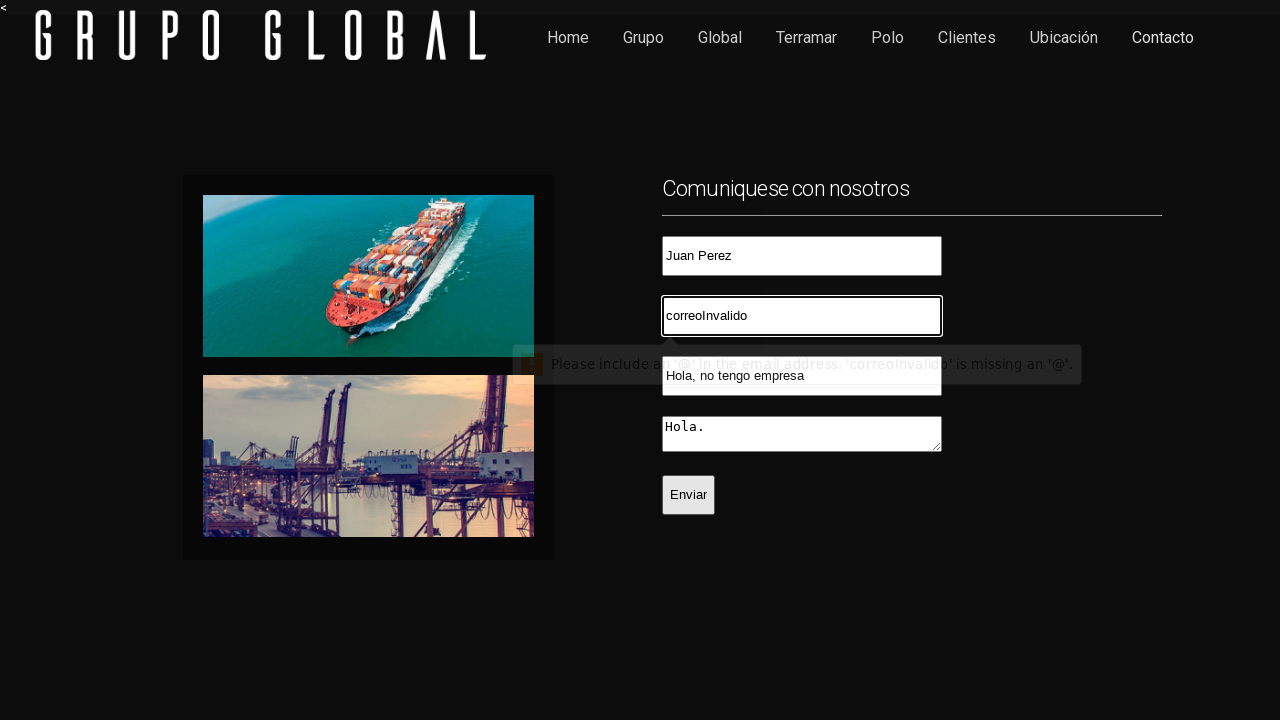

Email field is visible after form submission
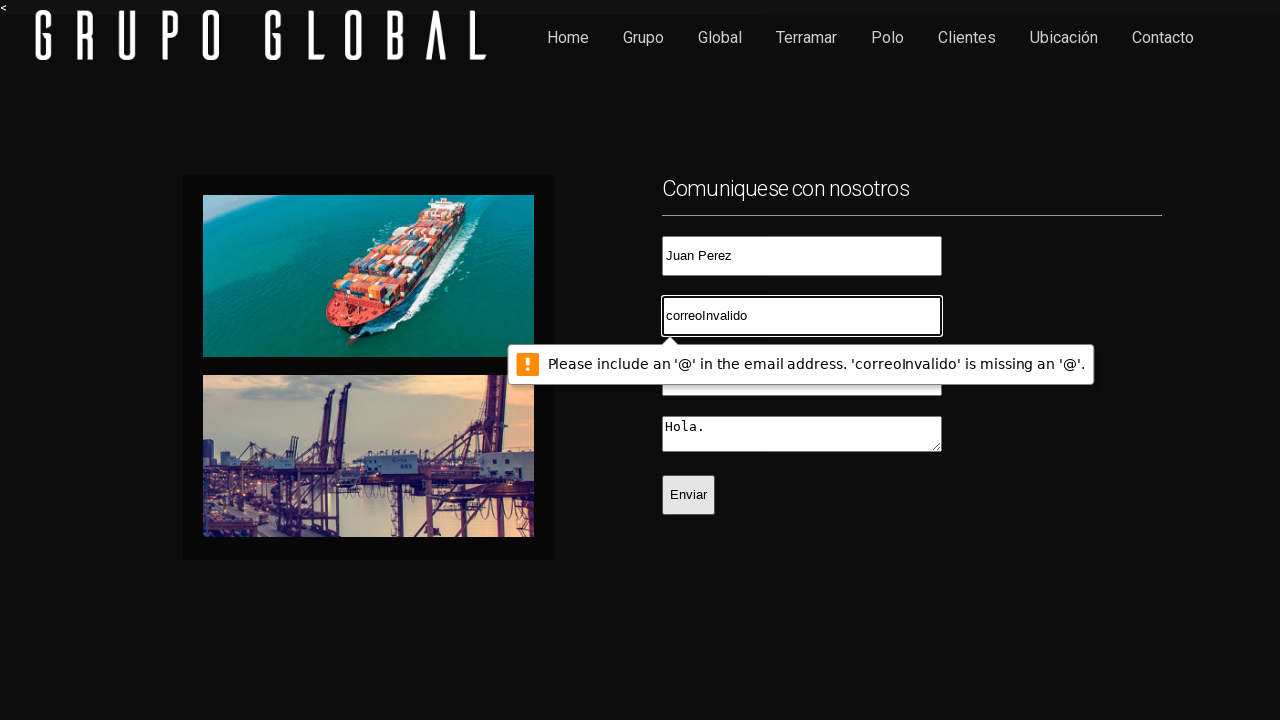

Located email input field
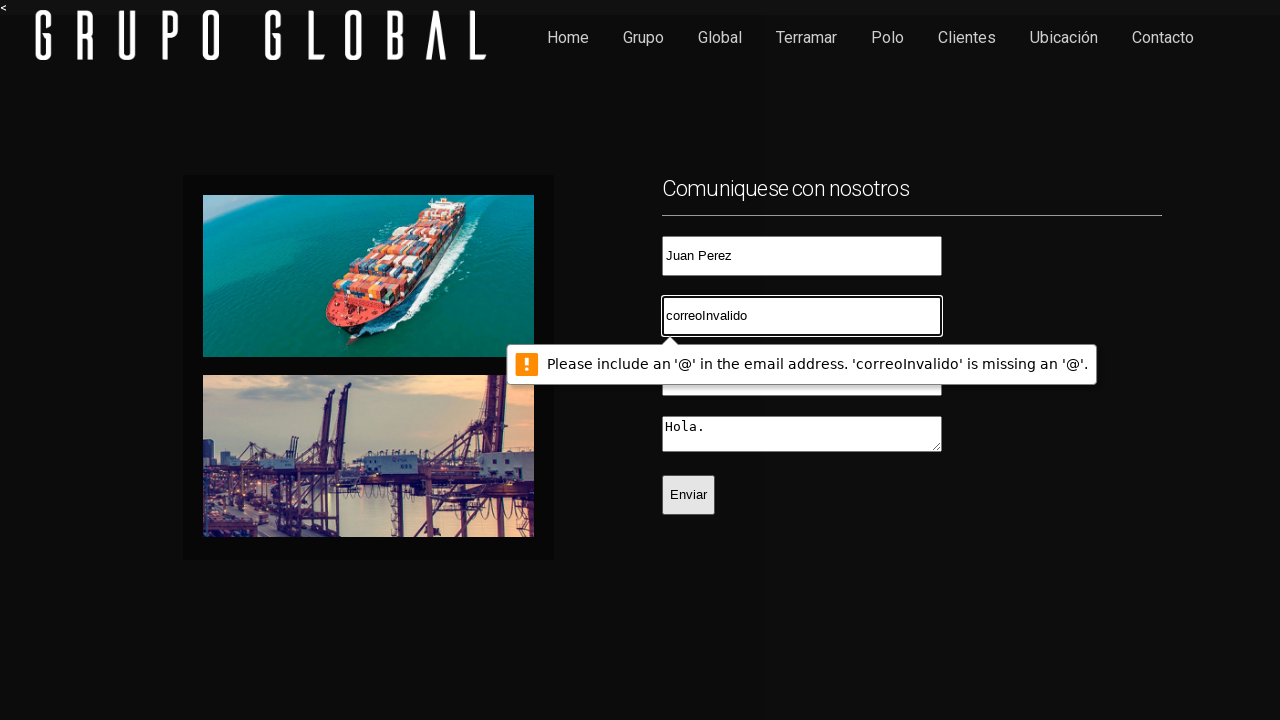

Retrieved required attribute from email field
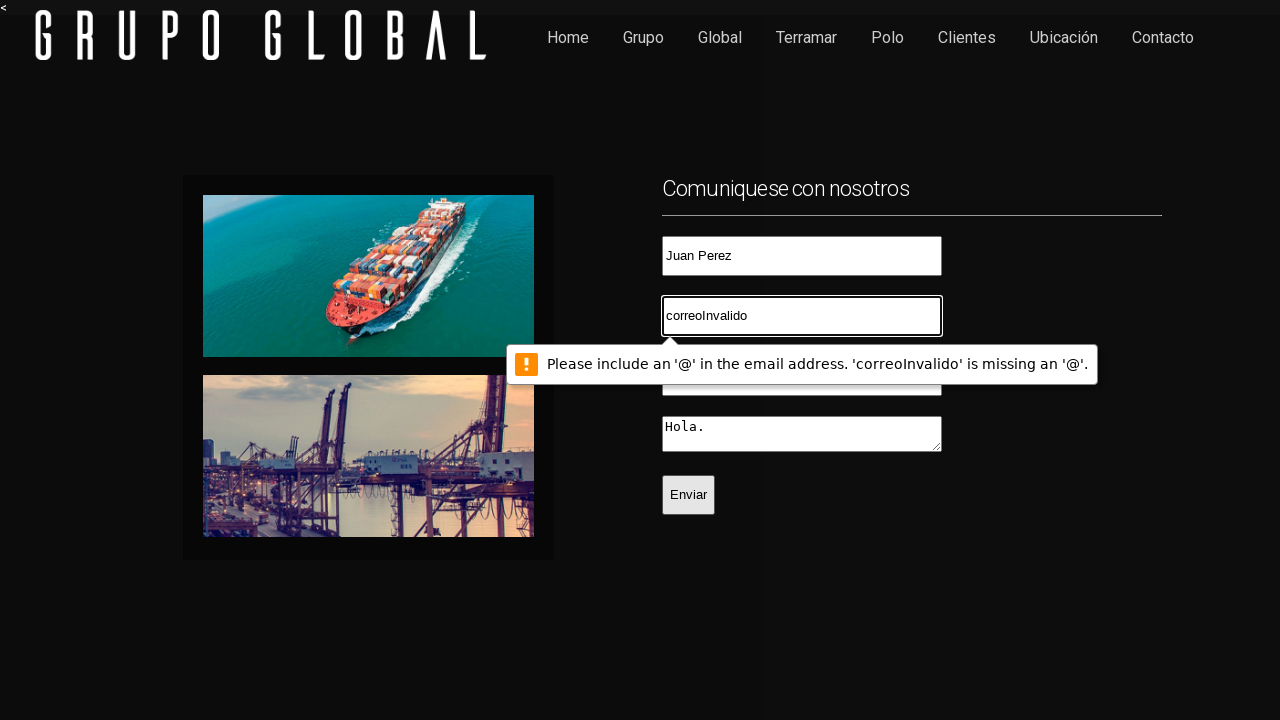

Retrieved value attribute from email field for verification
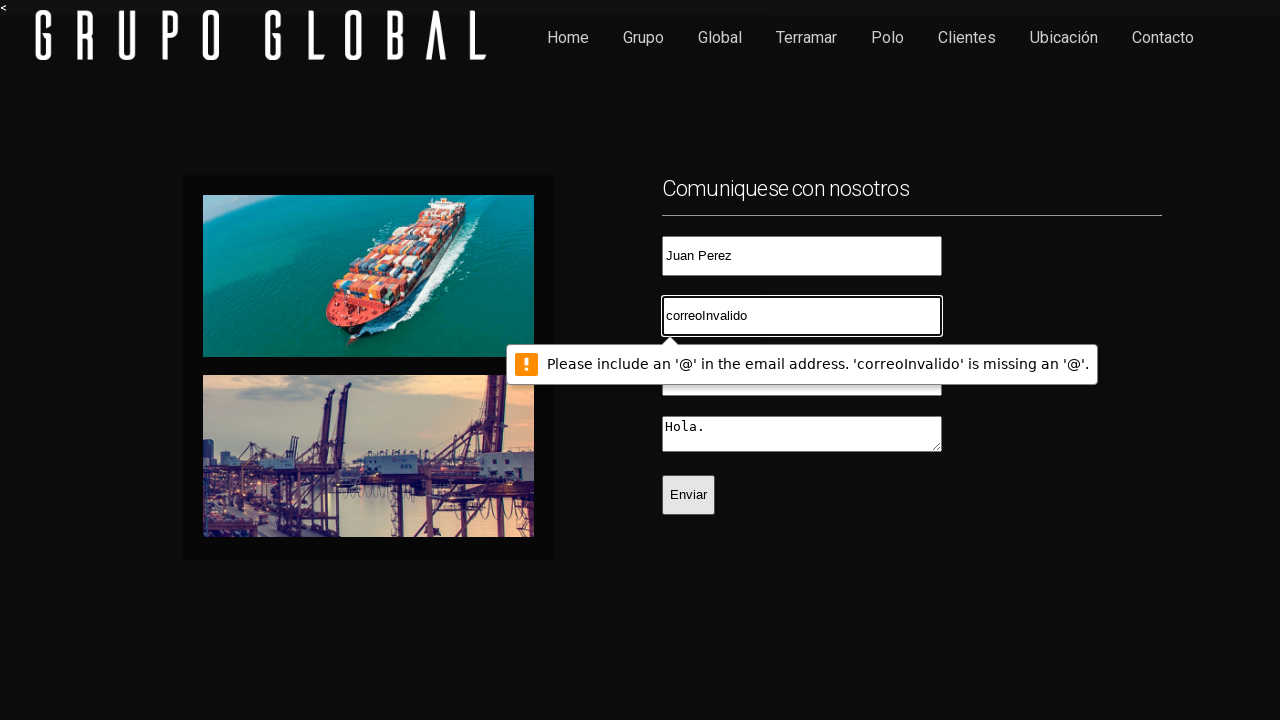

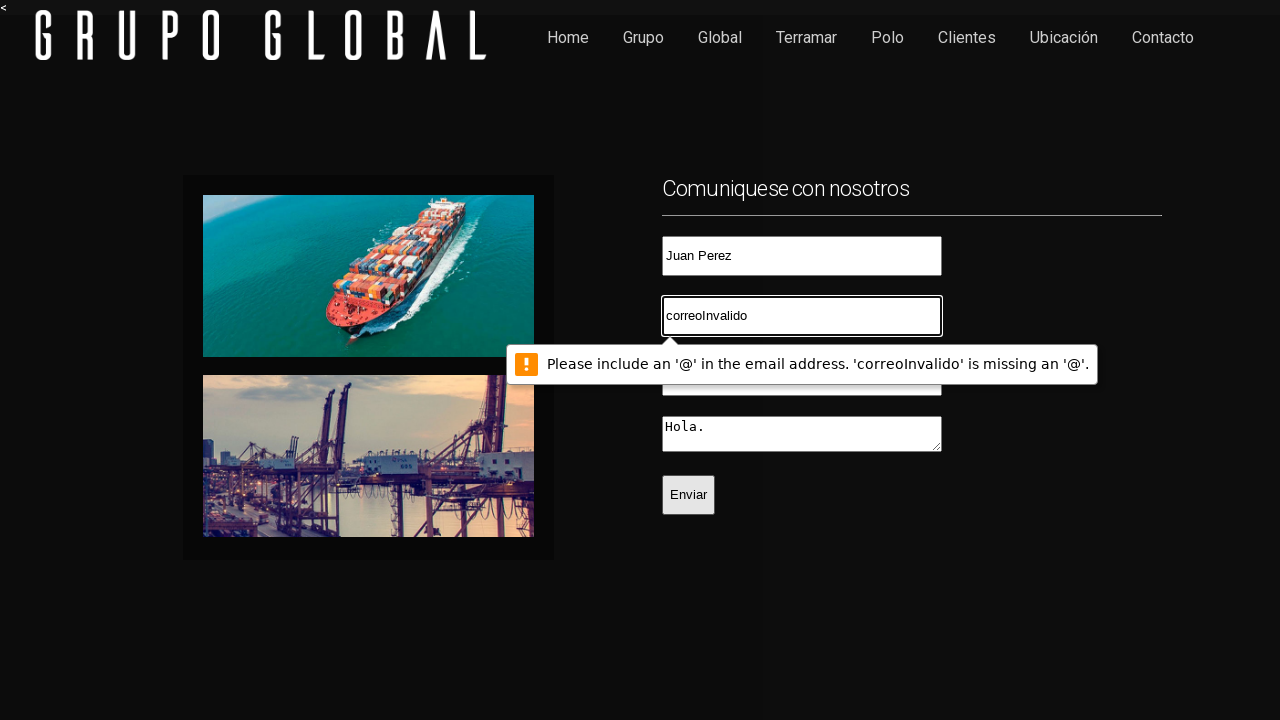